Tests scrolling functionality on the Abhibus website by scrolling to specific elements and by specific pixel amounts

Starting URL: https://www.abhibus.com/

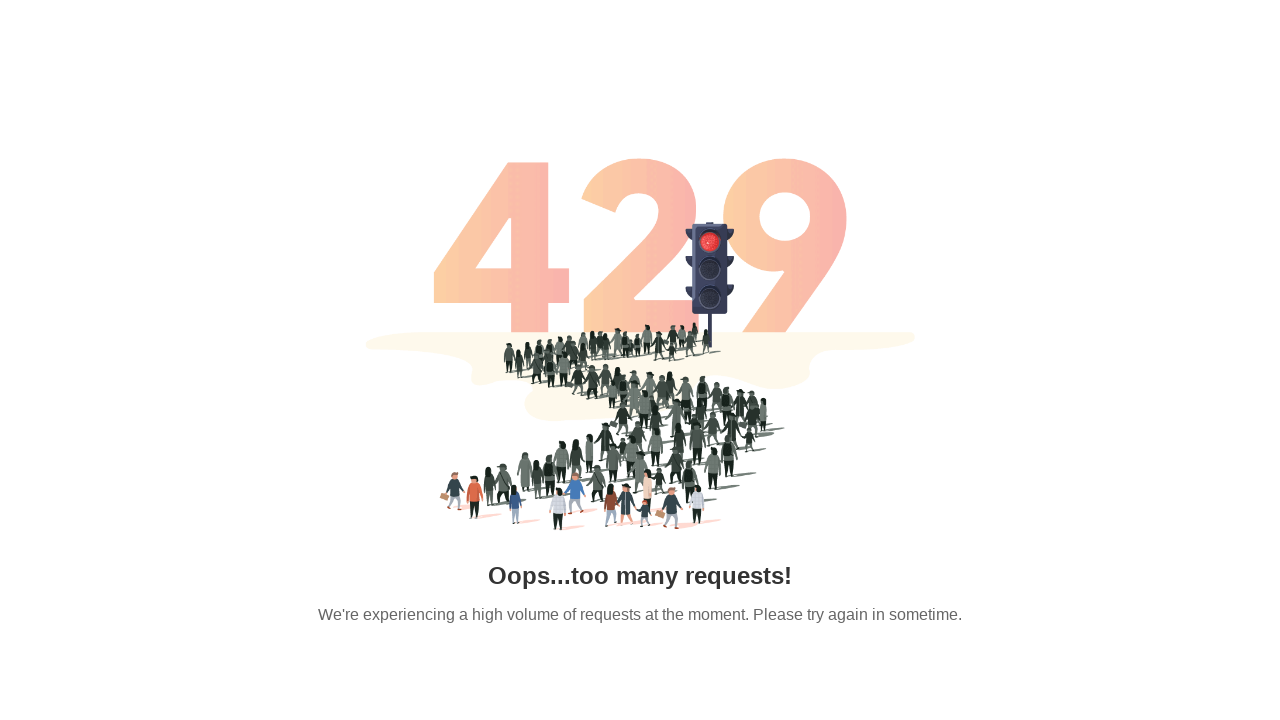

Scrolled down by 500 pixels on Abhibus website
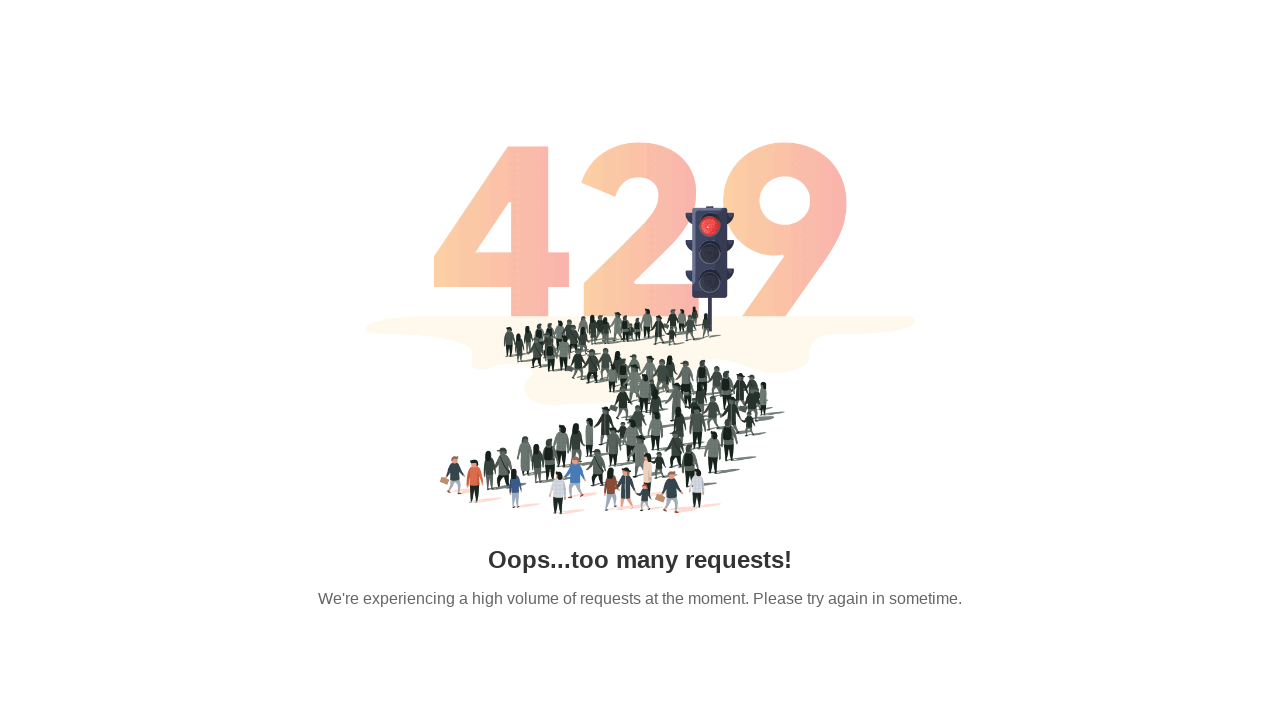

Waited 2 seconds for content to load
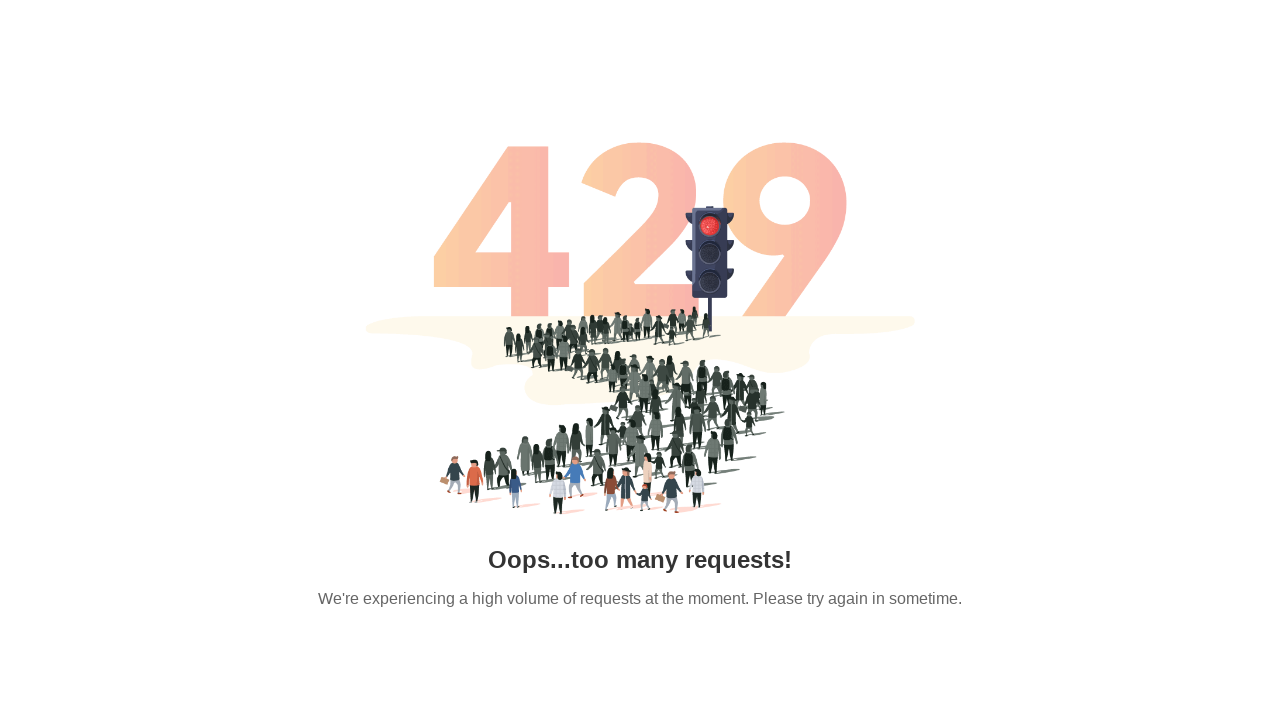

Scrolled down by an additional 1000 pixels
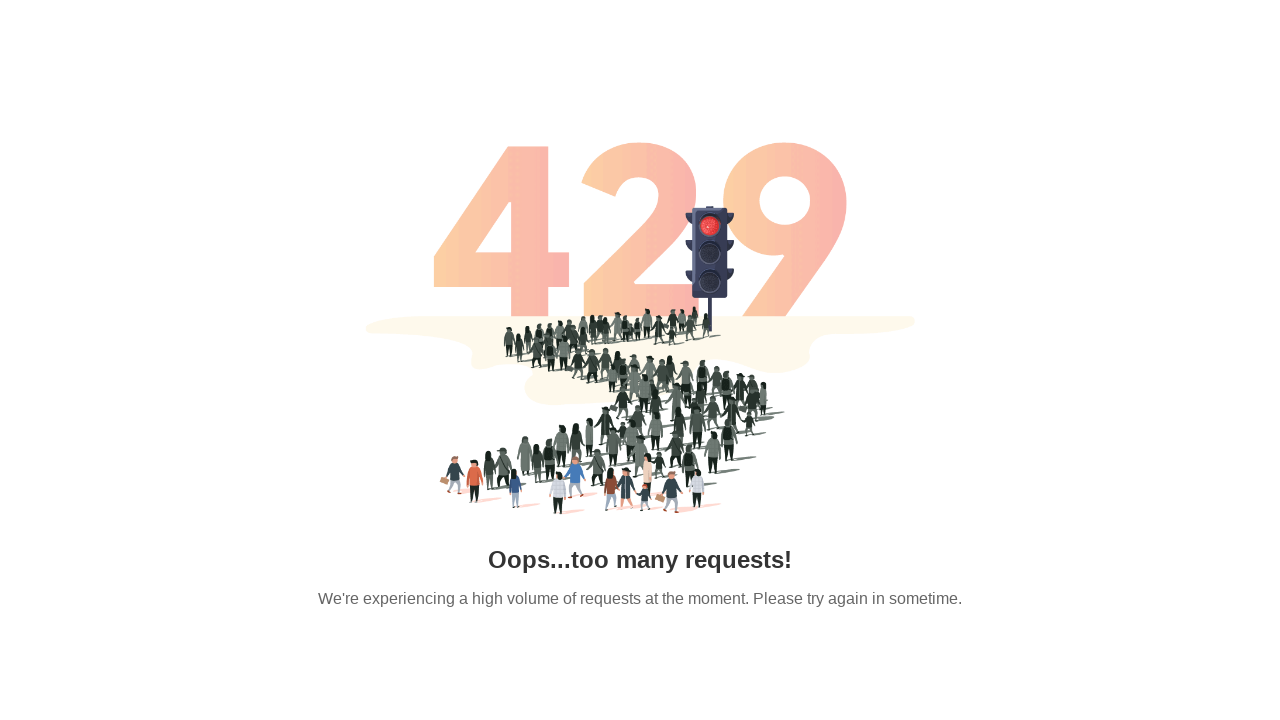

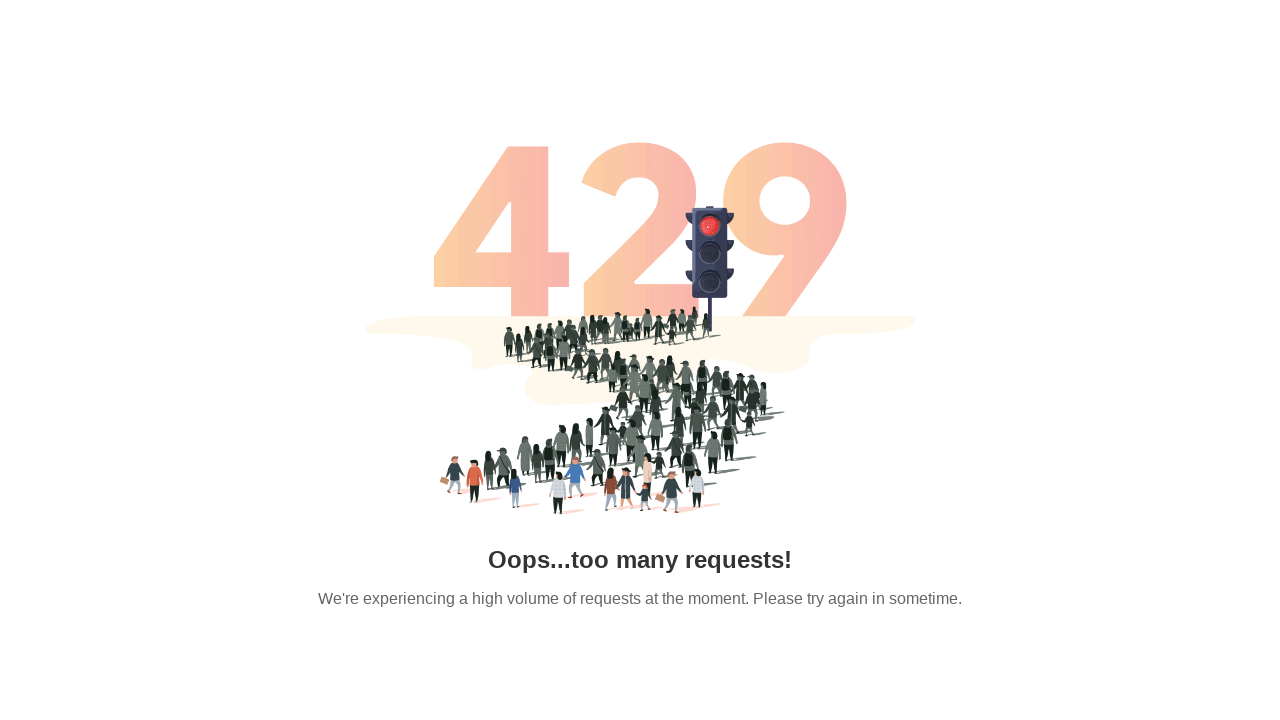